Tests child window/popup handling by clicking a button that opens a new tab, switching to the child window, and clicking a link within that new window.

Starting URL: https://skpatro.github.io/demo/links/

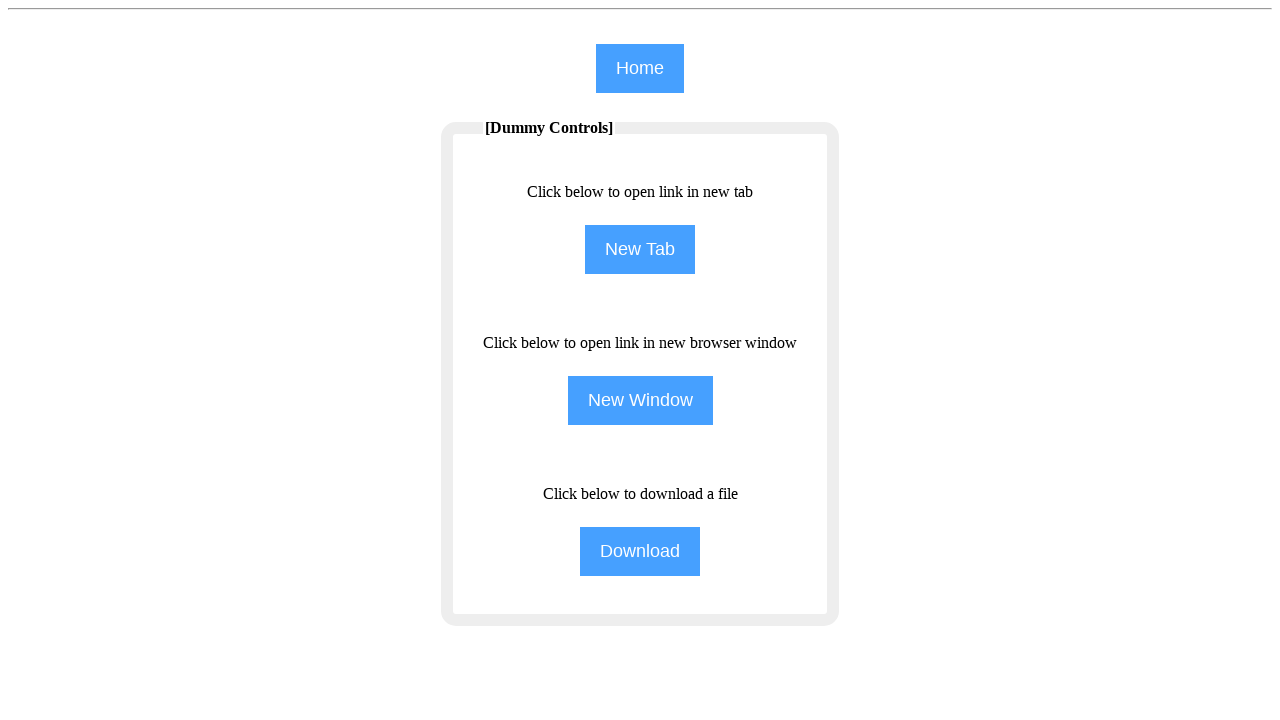

Clicked 'New Tab' button on main page at (640, 250) on input[name='NewTab']
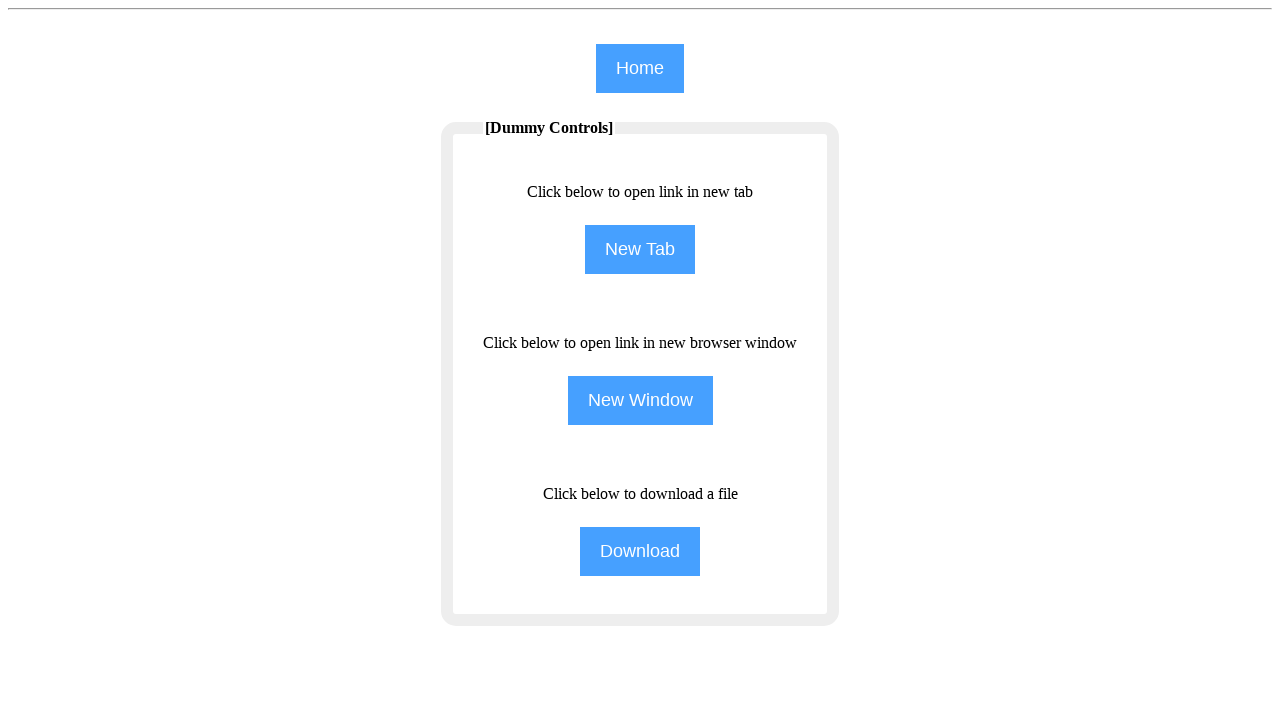

Clicked 'New Tab' button to trigger child window creation at (640, 250) on input[name='NewTab']
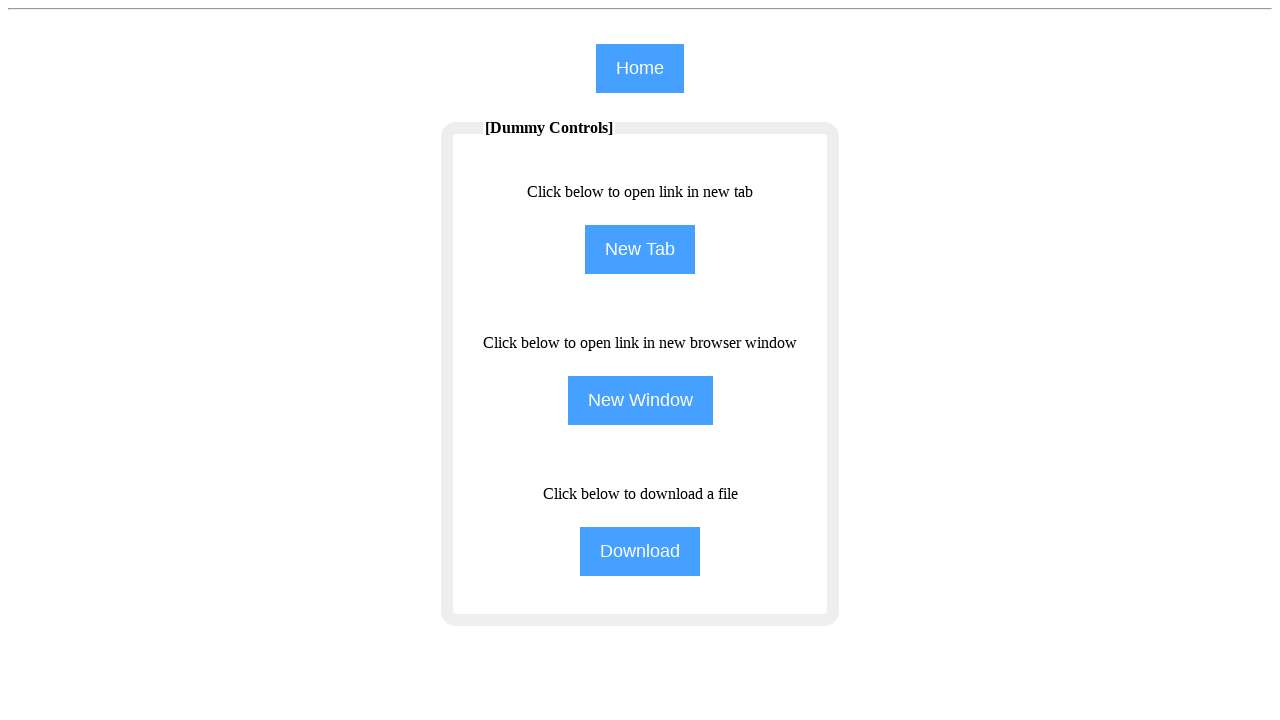

Child window/popup opened and captured
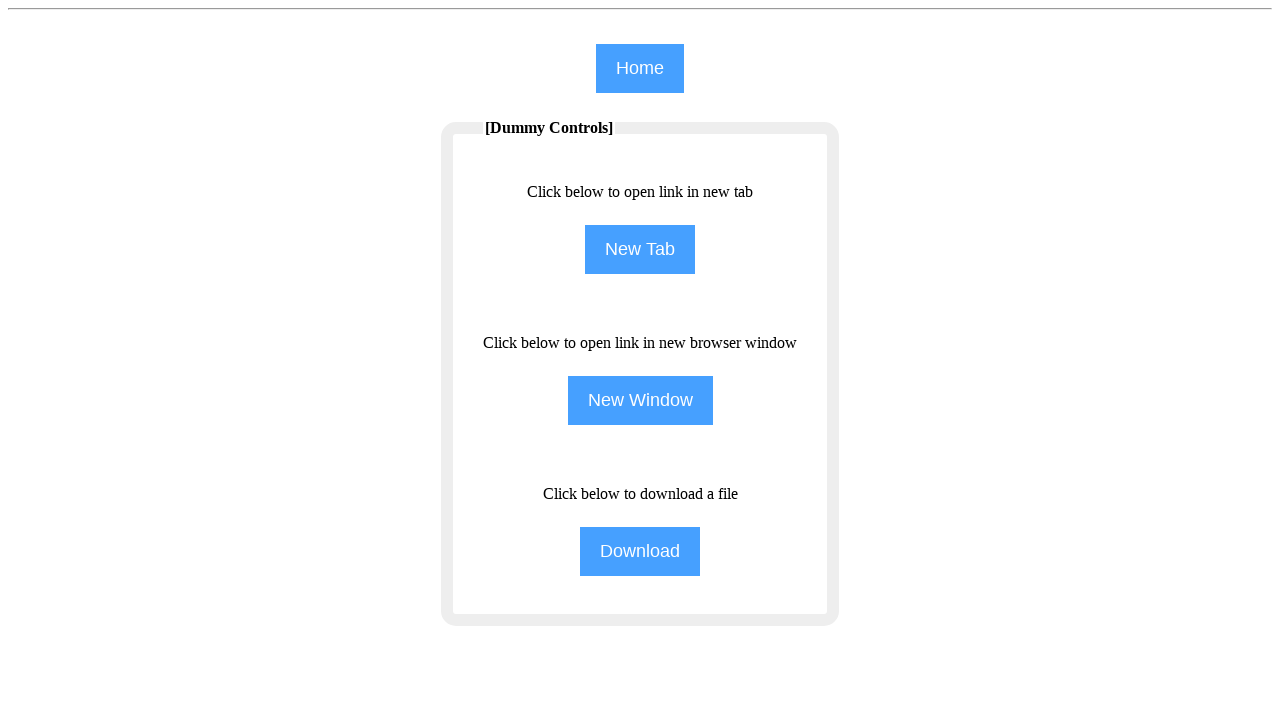

Child window page loaded completely
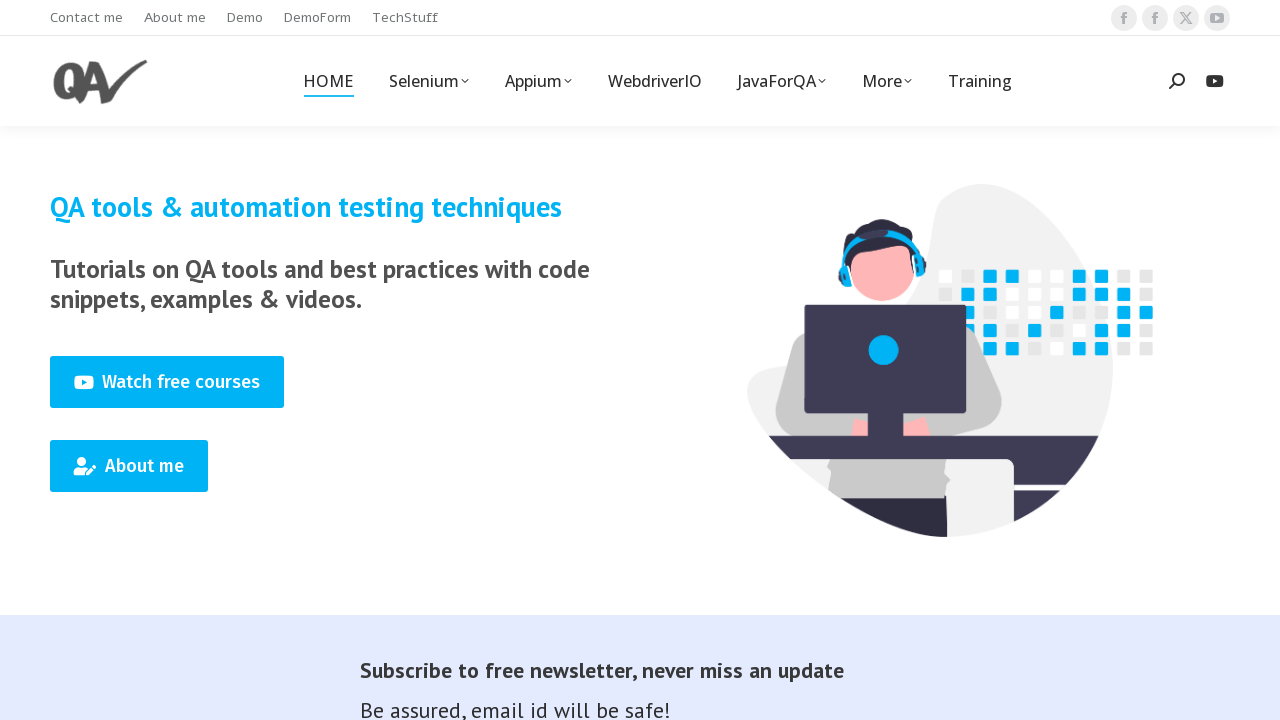

Clicked 'Training' link in child window at (980, 81) on xpath=//span[text()='Training']
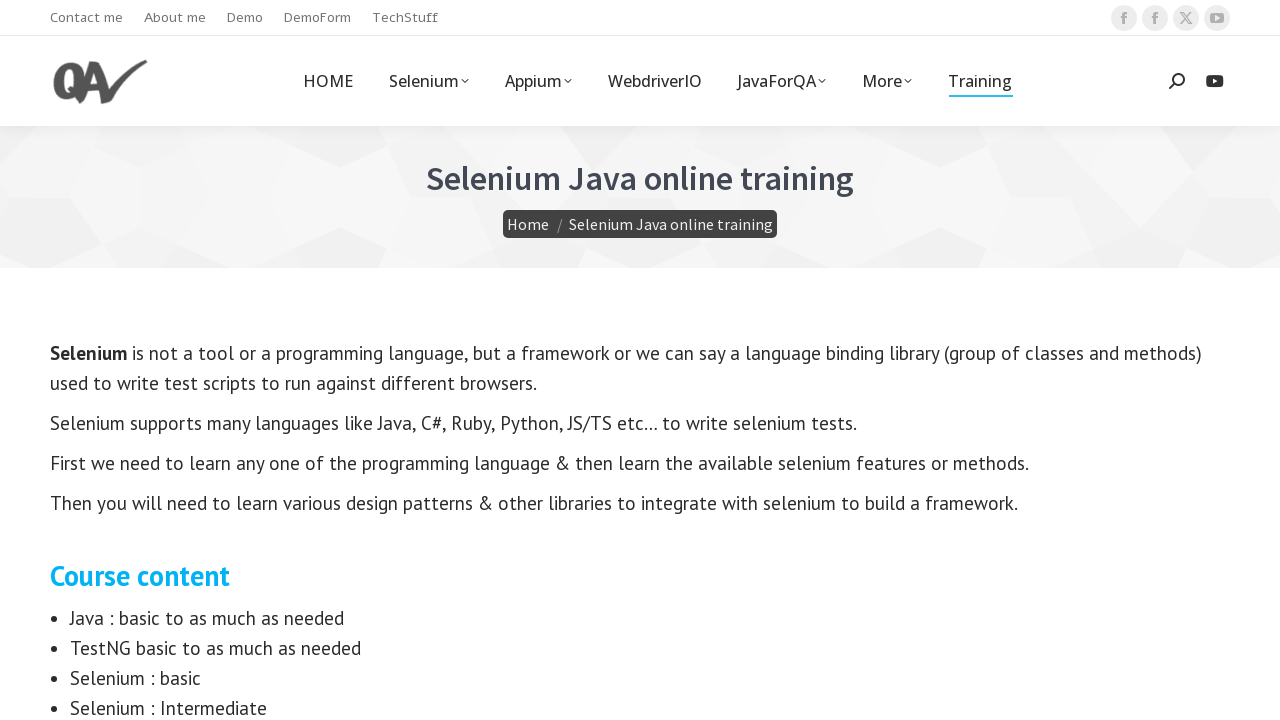

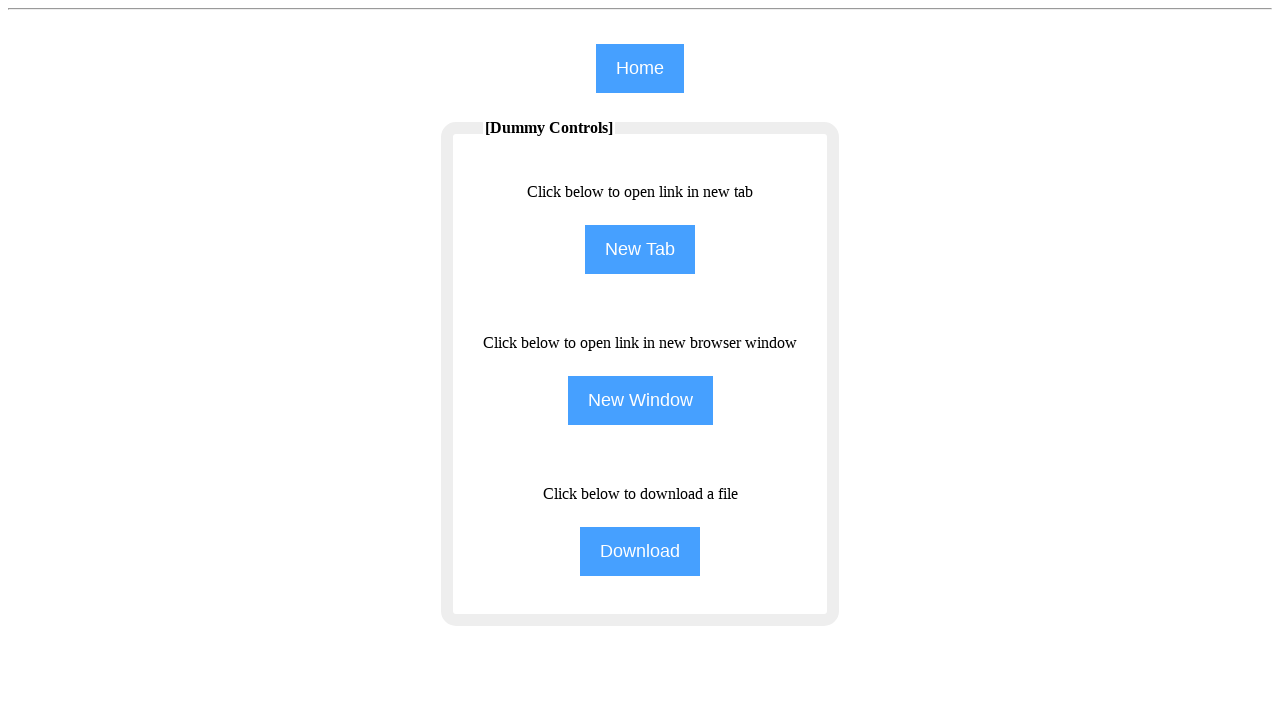